Navigates to the nopCommerce demo site and verifies the page loads by getting its title

Starting URL: https://demo.nopcommerce.com/

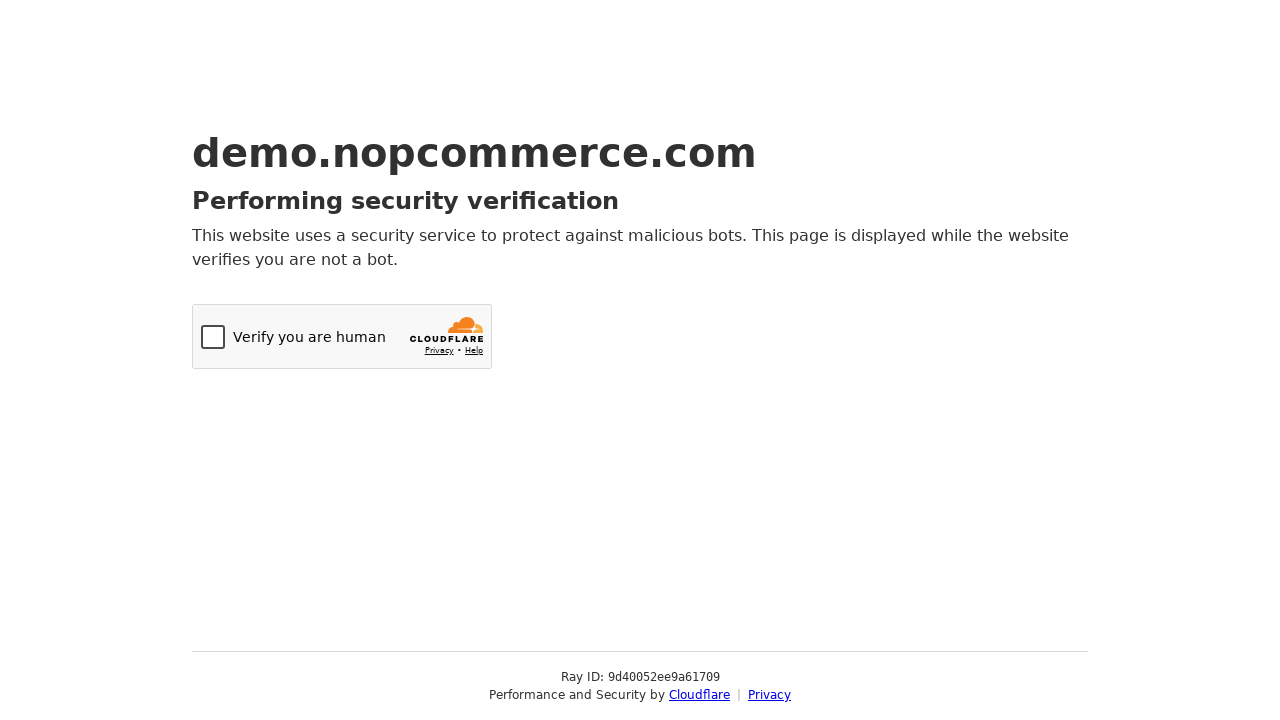

Navigated to nopCommerce demo site
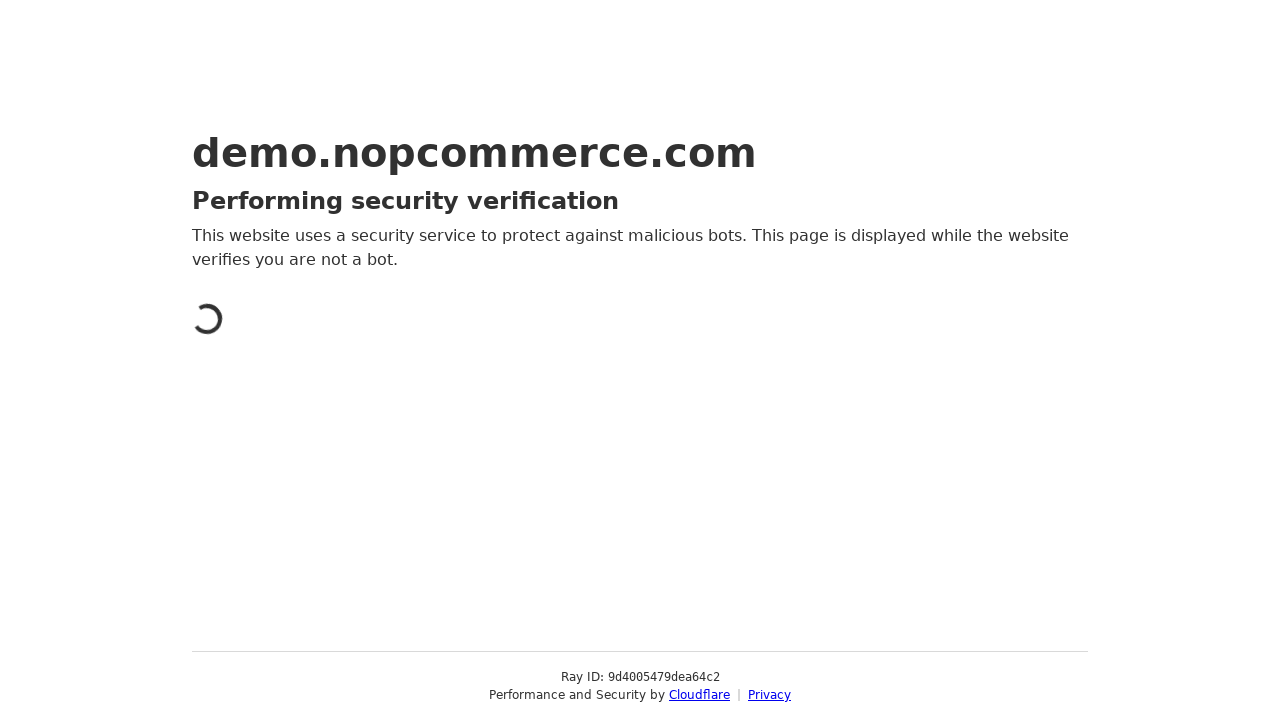

Retrieved page title: 'Just a moment...'
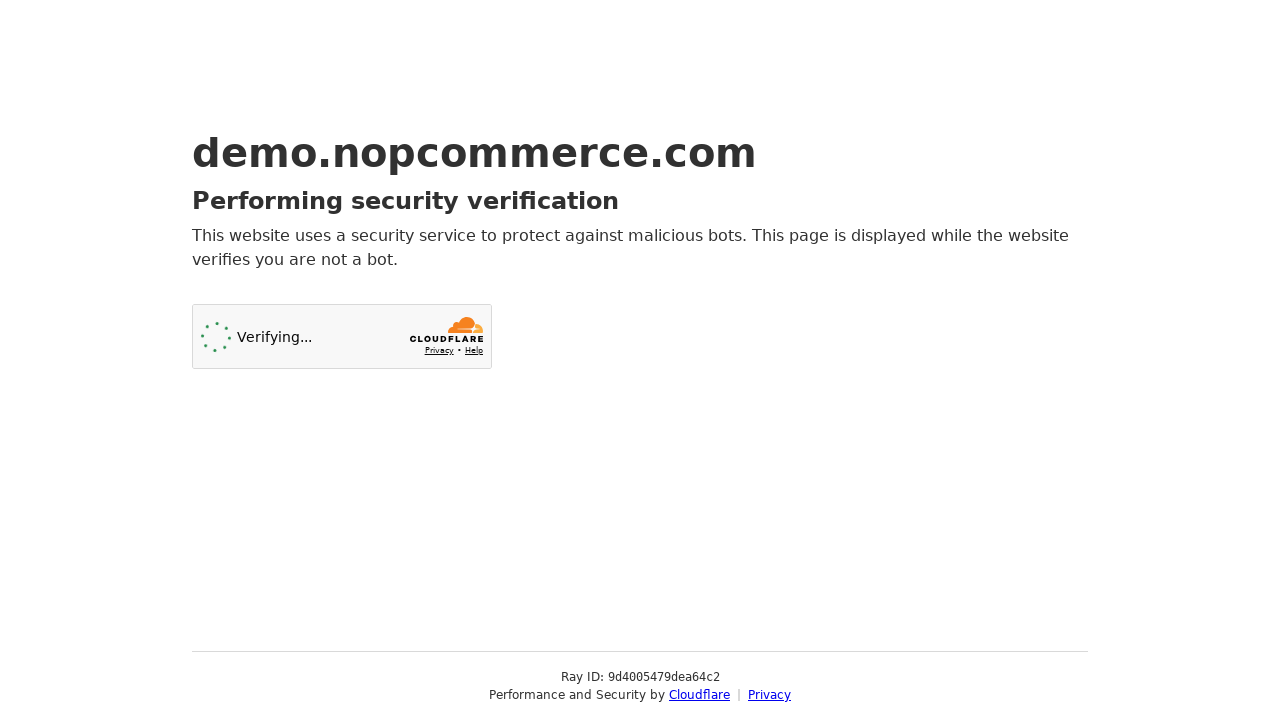

Printed page title to console
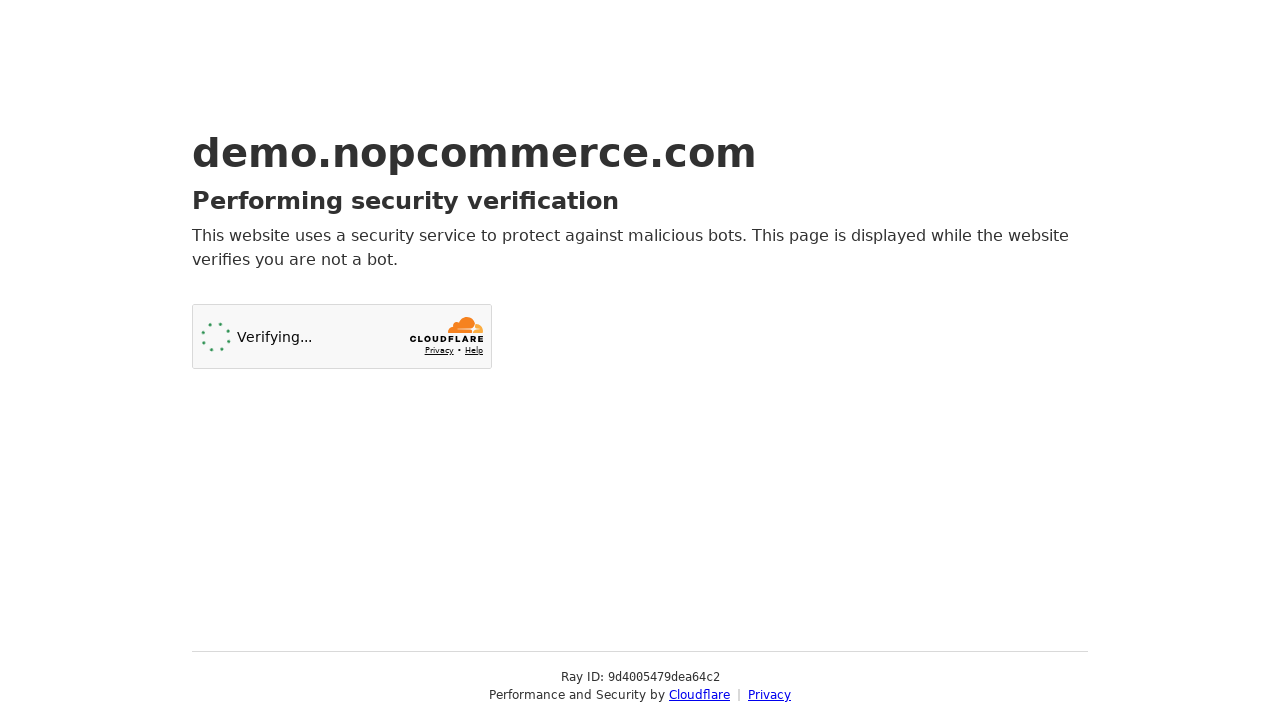

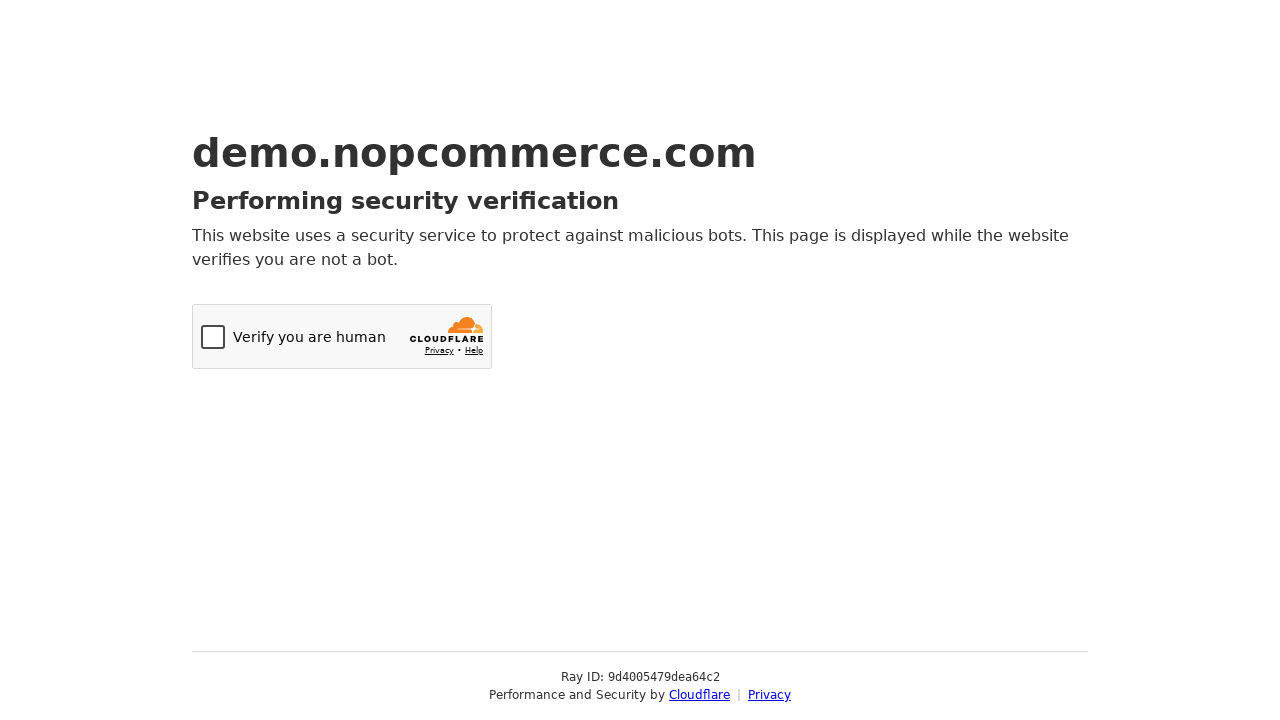